Tests scrolling to elements and filling form fields

Starting URL: http://formy-project.herokuapp.com/scroll

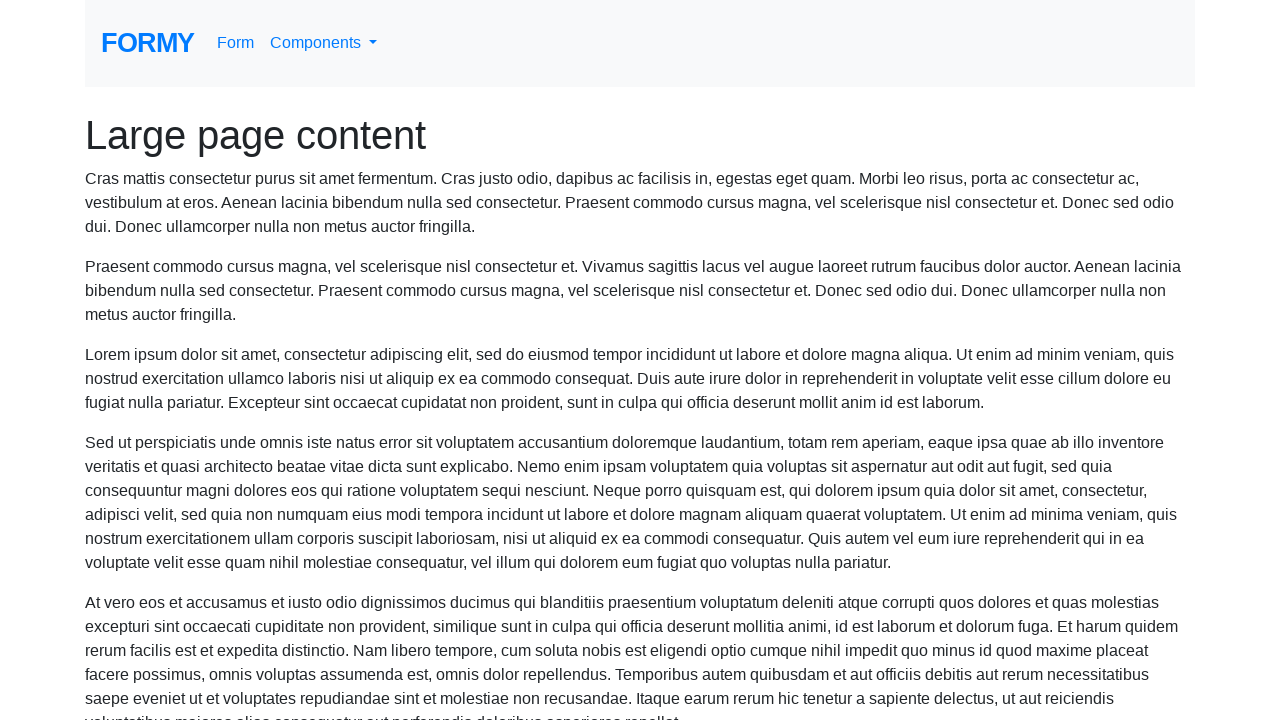

Filled full name field with 'jj' on input[placeholder='Full name']
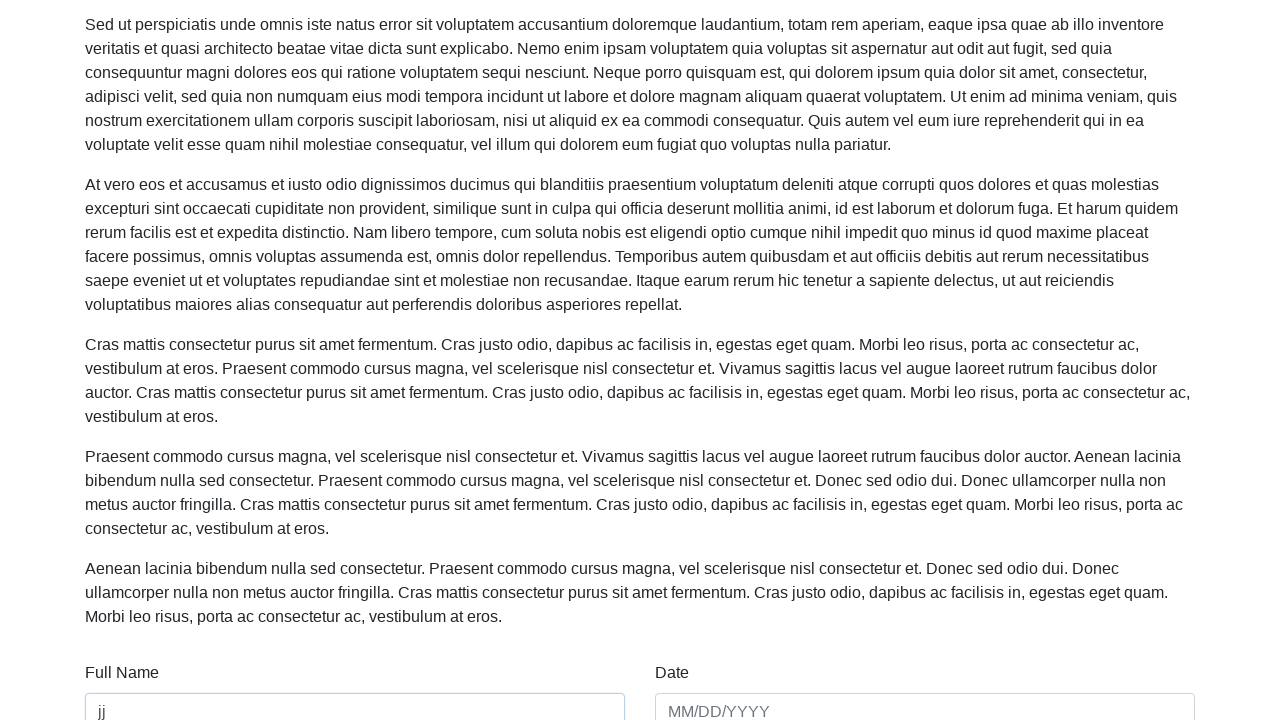

Filled date field with '11/03/2020' on input[placeholder='MM/DD/YYYY']
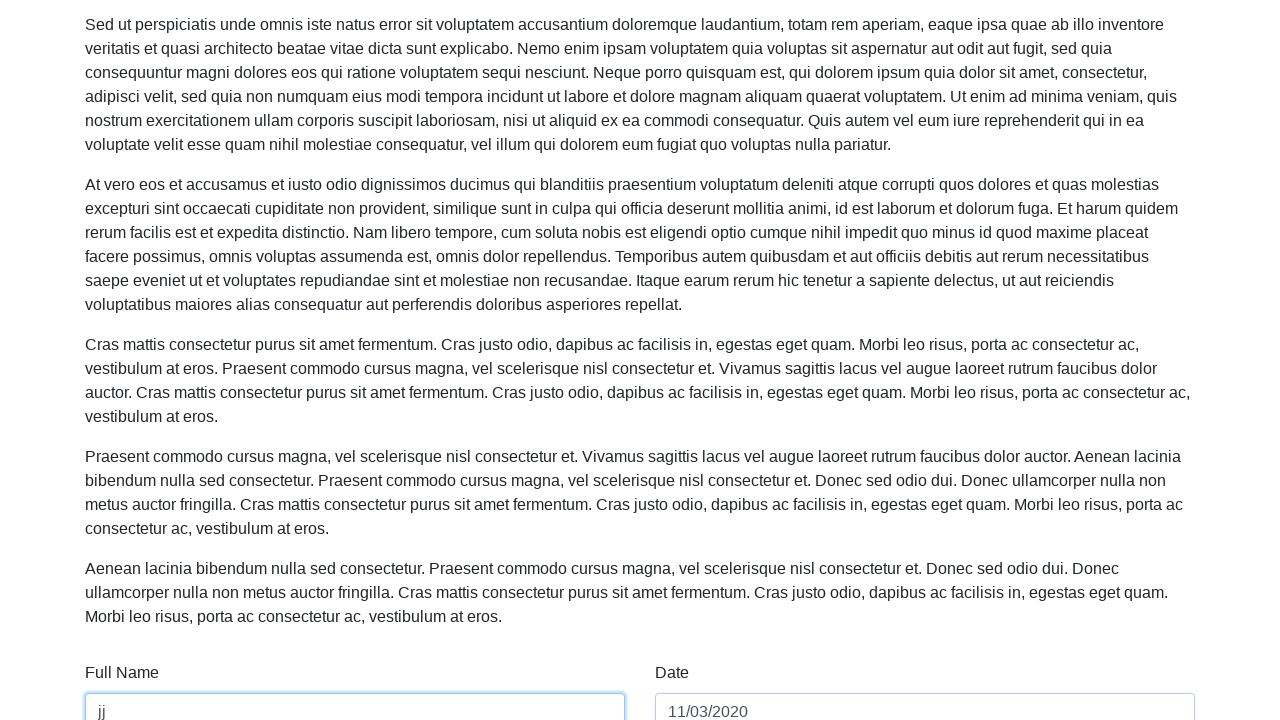

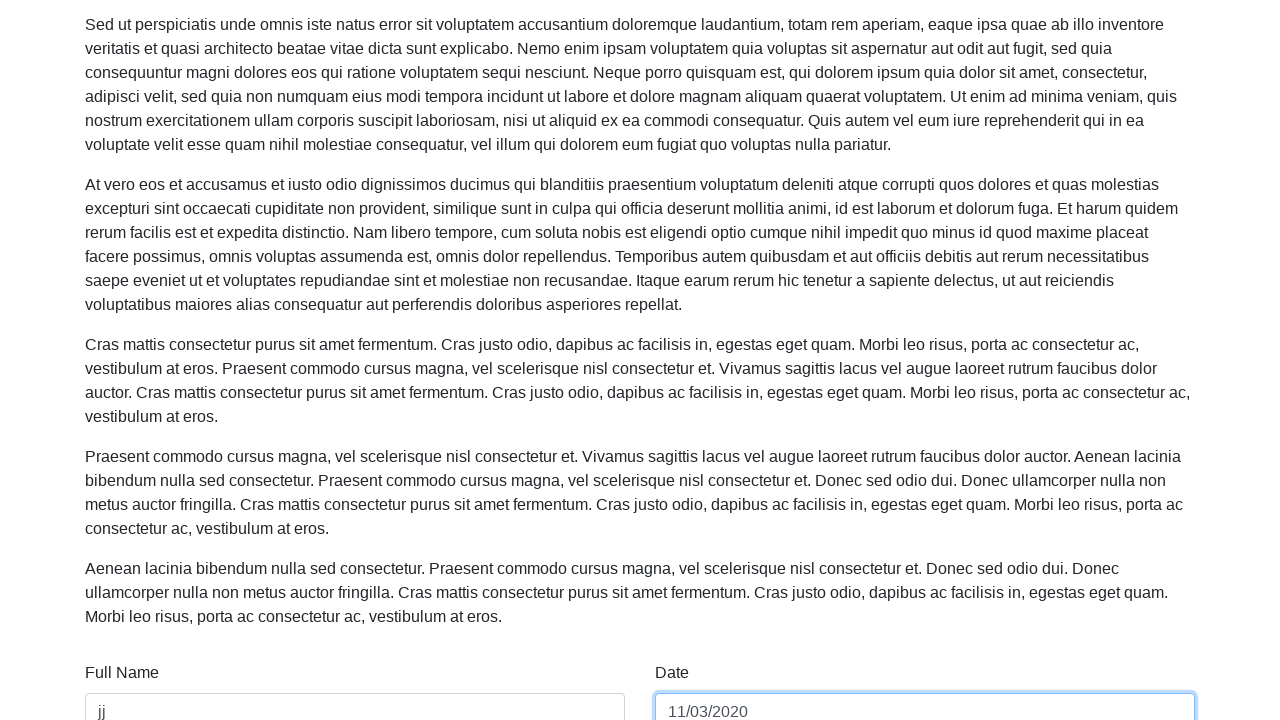